Tests the default sorting functionality by sorting products by newness (rating in code) and verifying the first product displayed

Starting URL: http://practice.automationtesting.in/shop

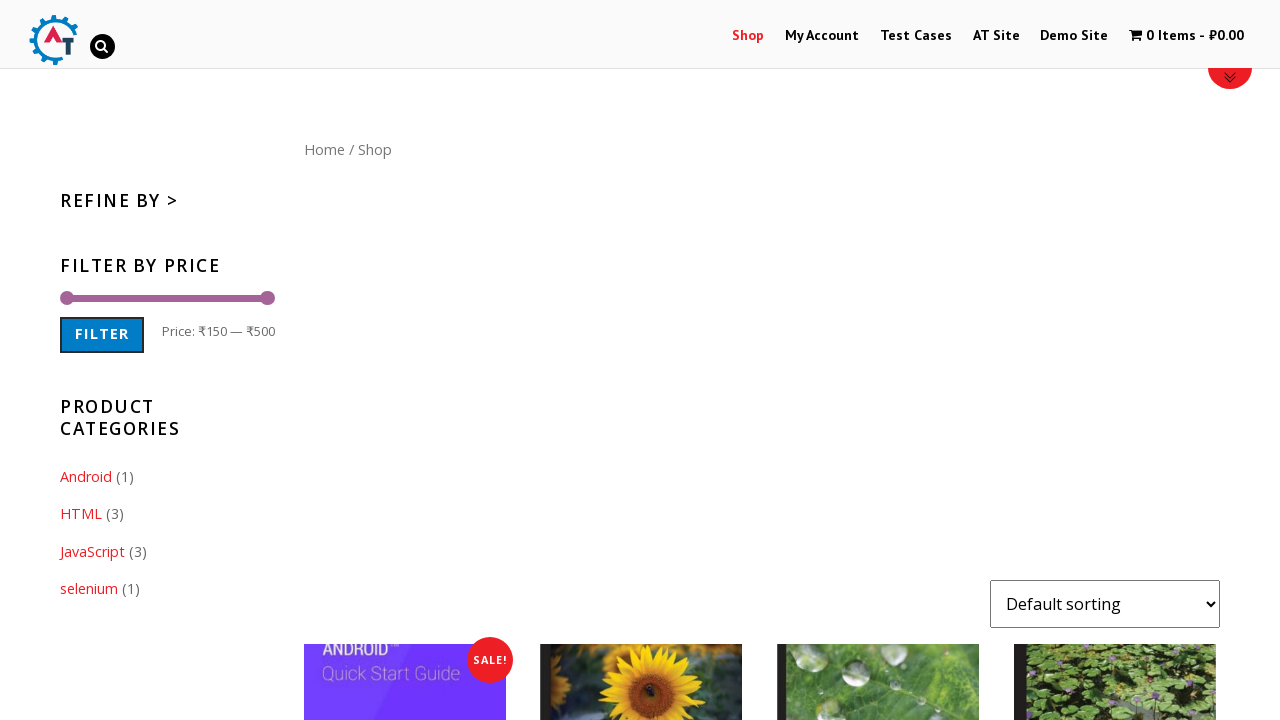

Selected 'rating' option from sort dropdown to sort products by newness on #content form select
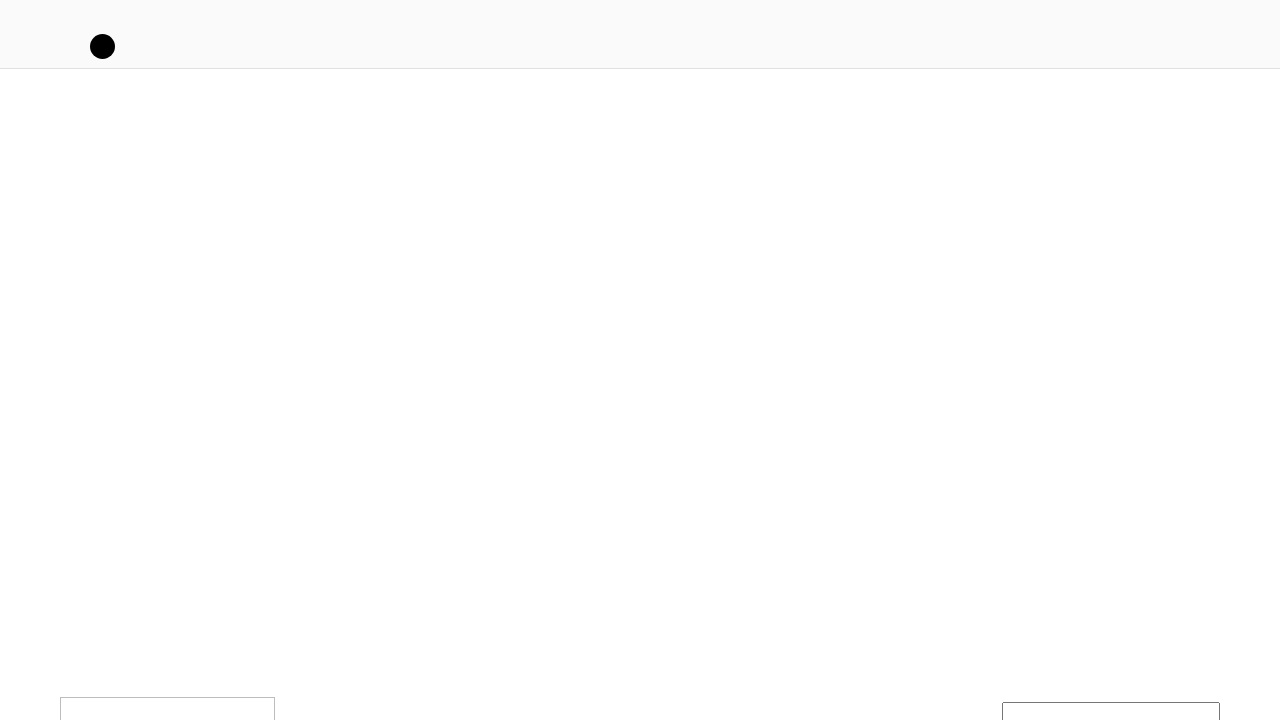

Waited for sorting to apply
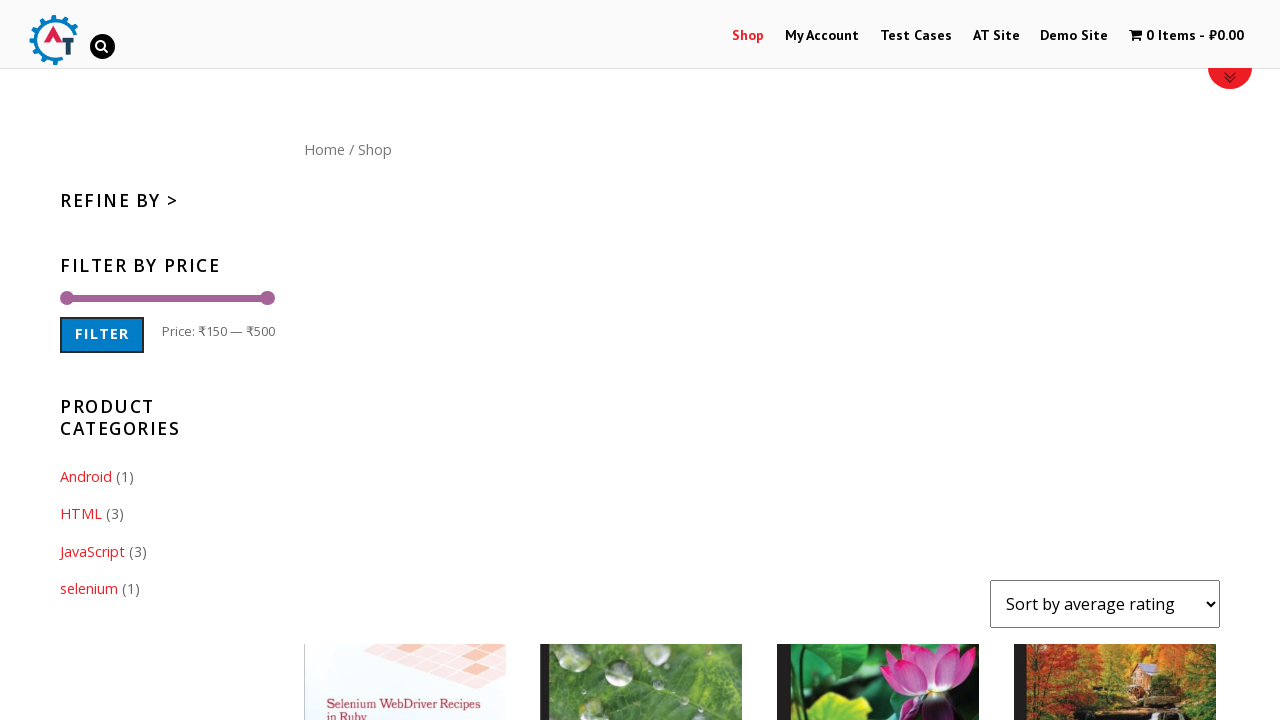

Verified first product is displayed after sorting by newness (rating)
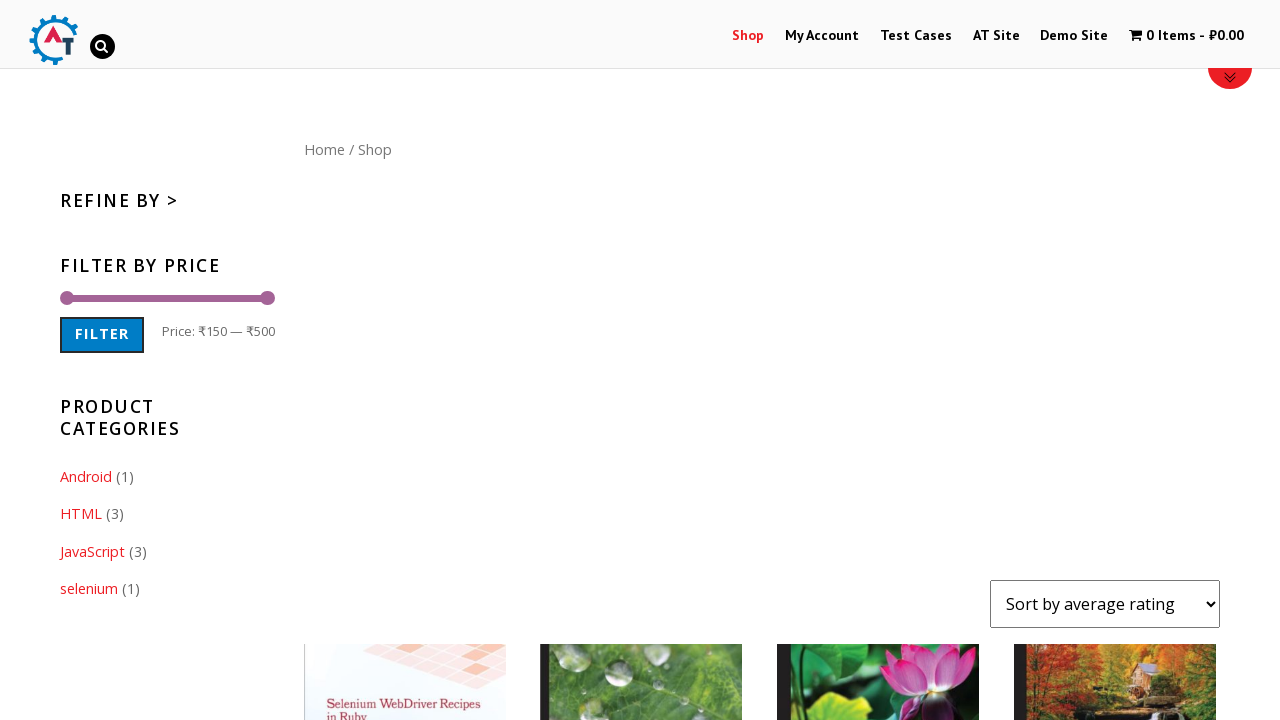

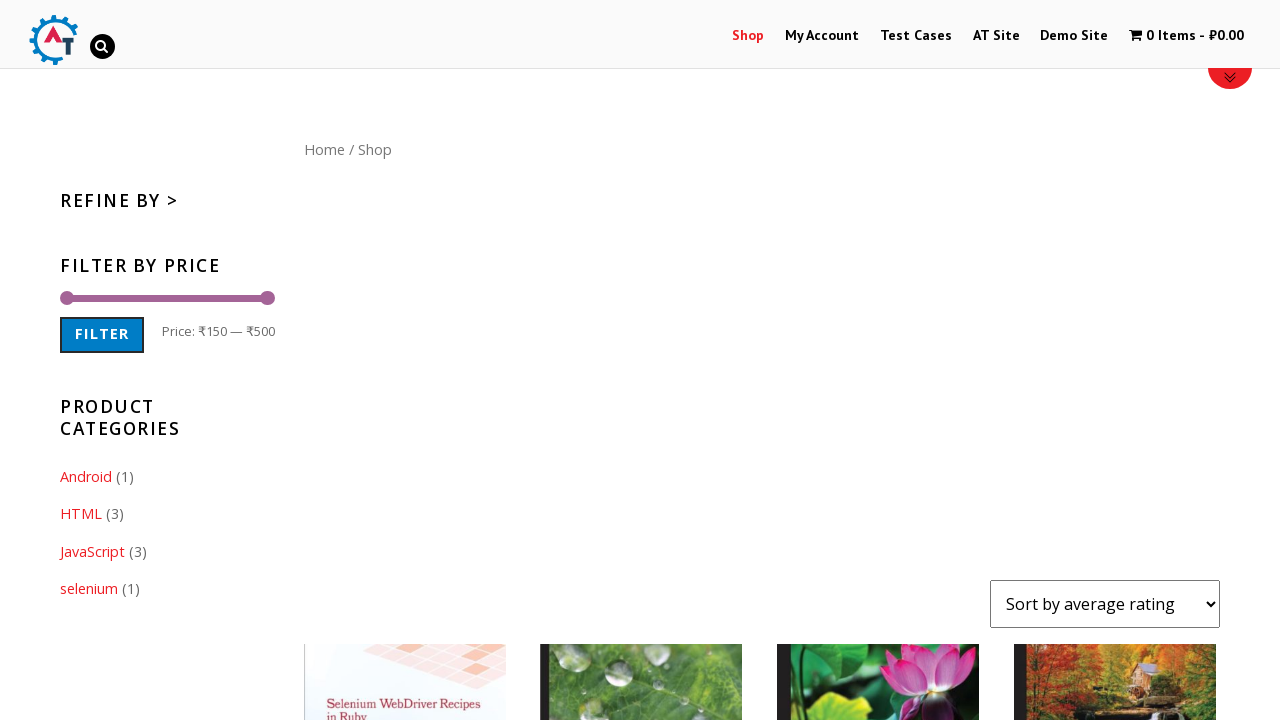